Navigates to a forms page and selects the 5th index item from a dropdown element, demonstrating dropdown selection functionality.

Starting URL: https://letcode.in/forms

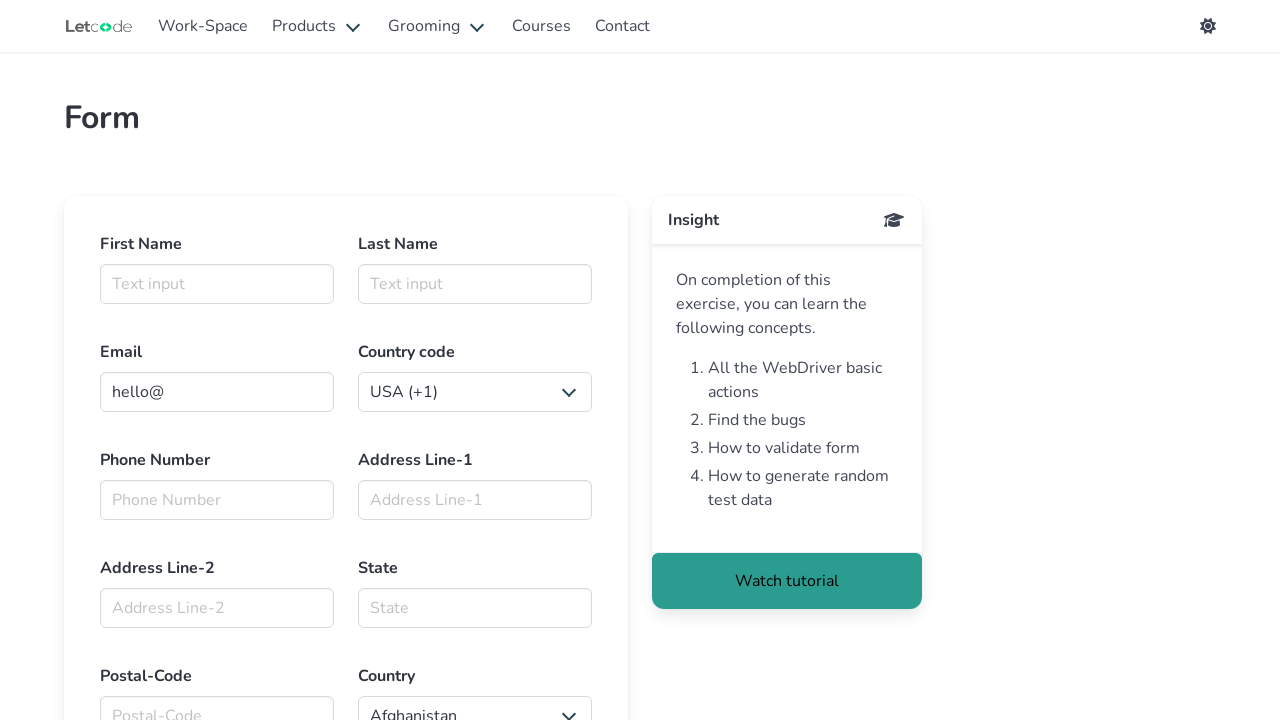

Navigated to forms page at https://letcode.in/forms
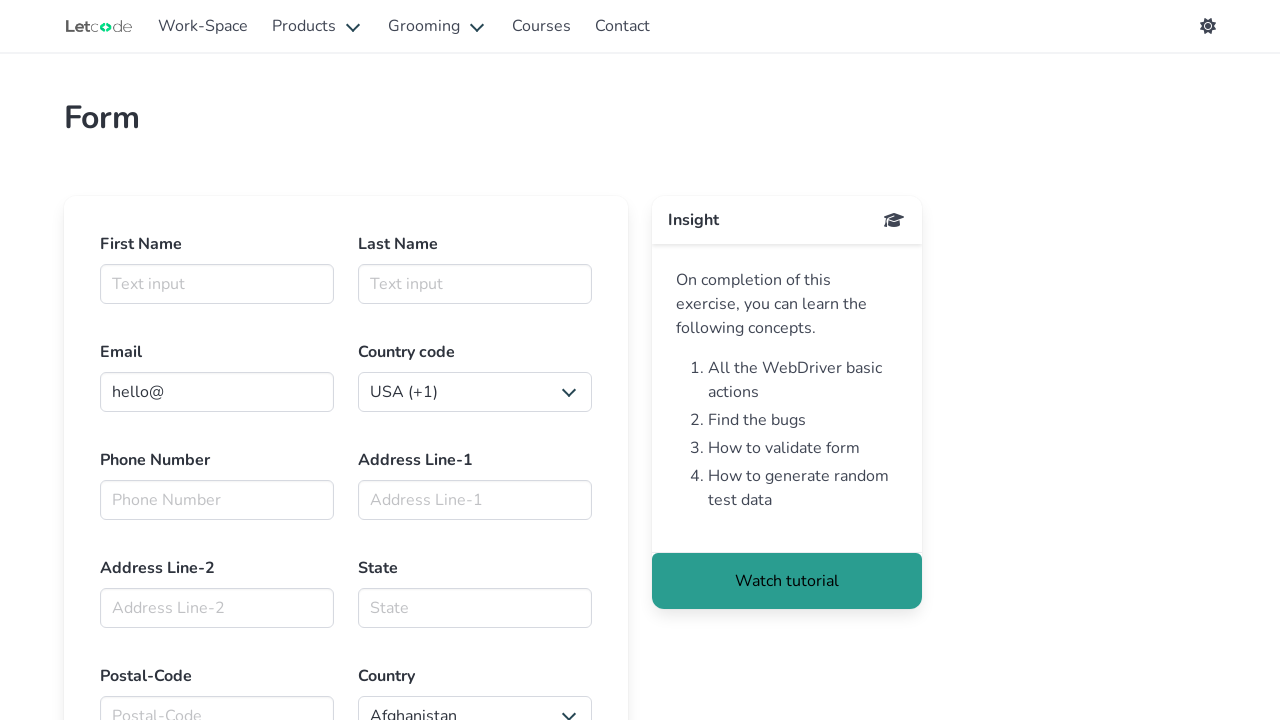

Dropdown element became visible
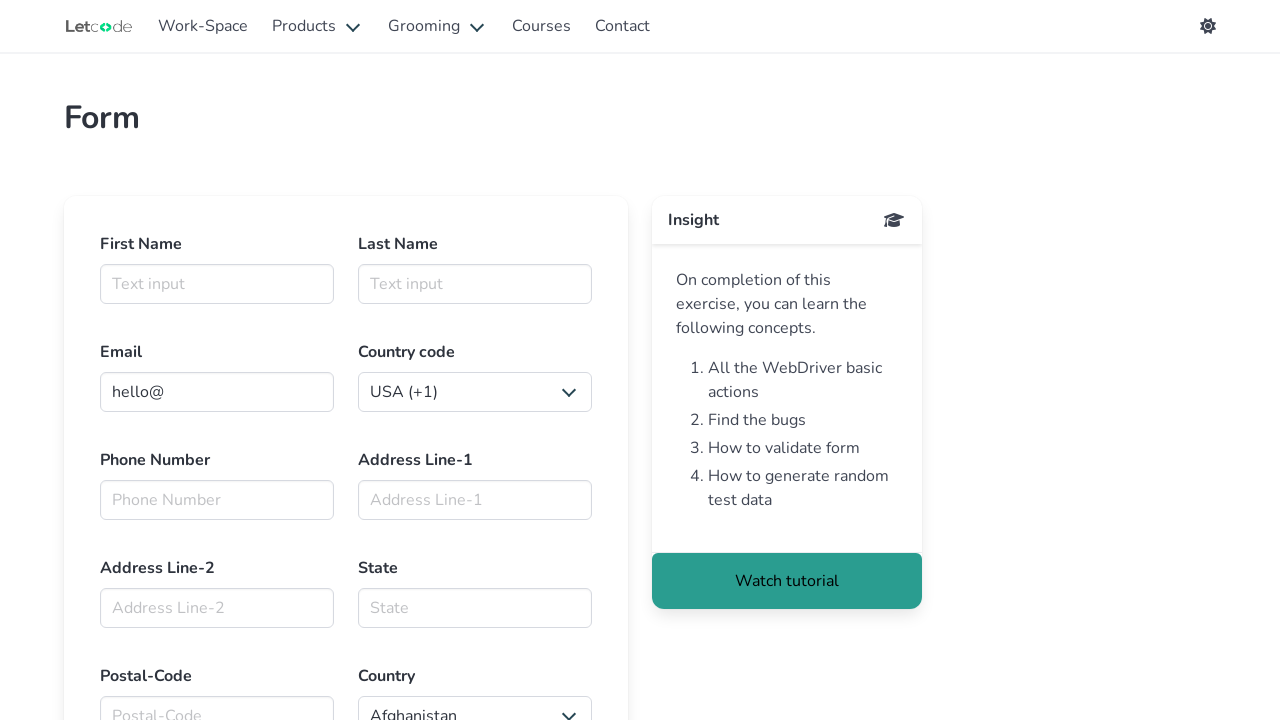

Selected the 5th index item from the dropdown on select
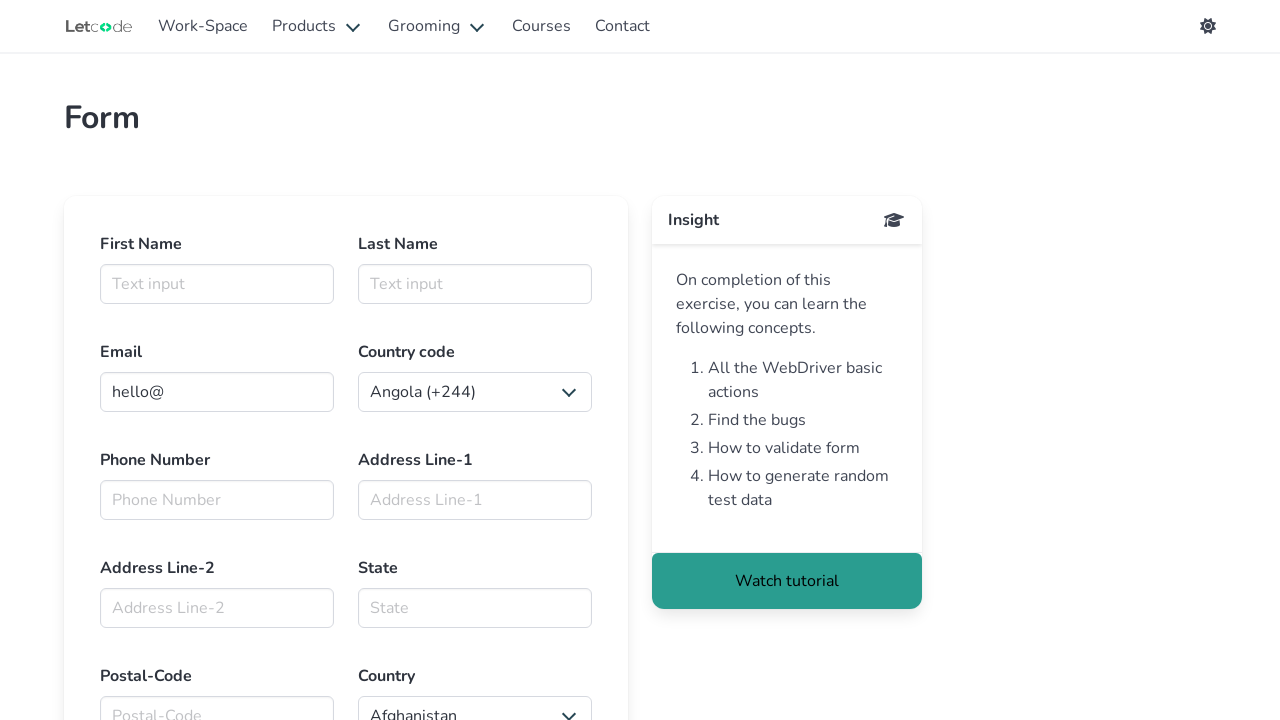

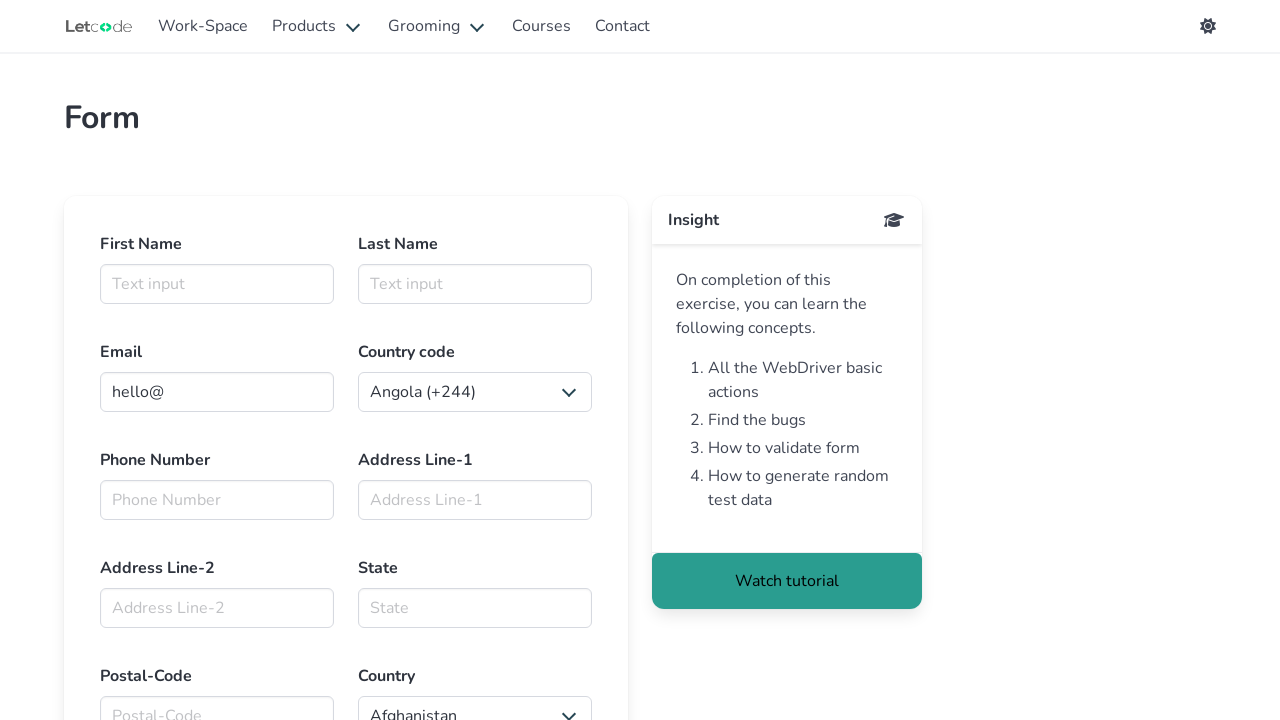